Tests clicking a link and verifying navigation to the expected page with correct heading text

Starting URL: https://kristinek.github.io/site/examples/actions

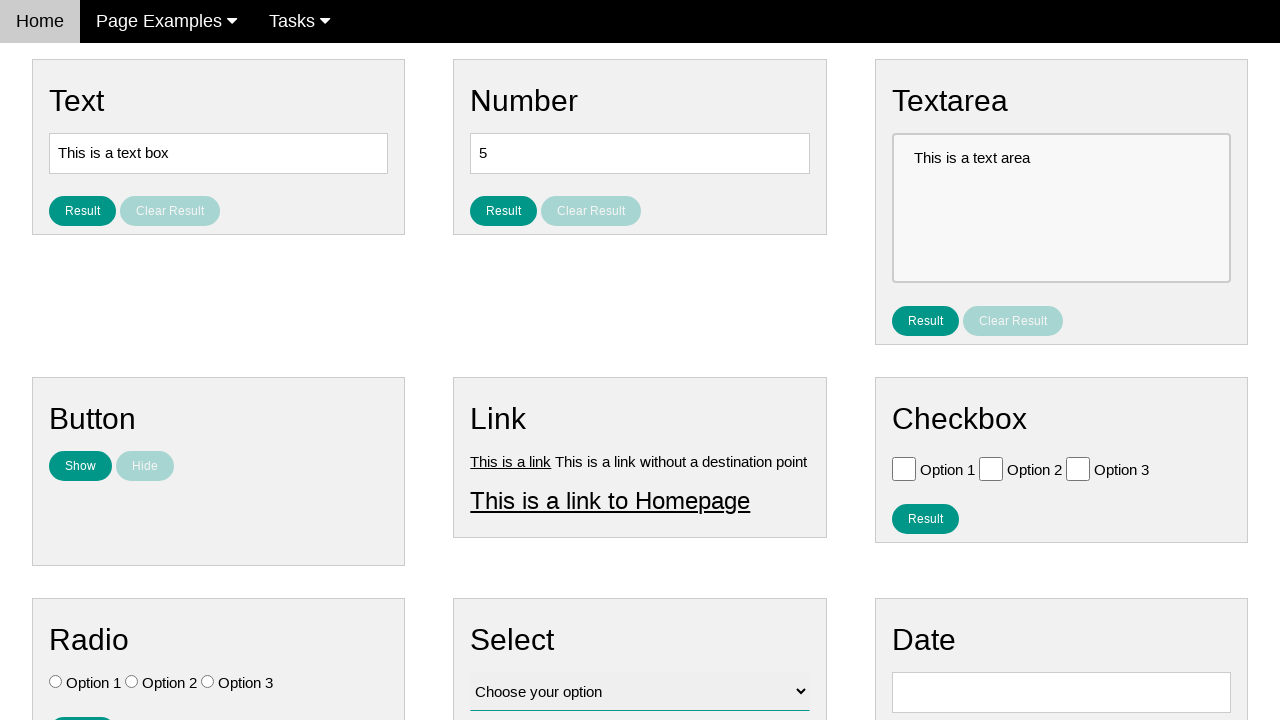

Clicked link element with id 'link1' at (511, 461) on #link1
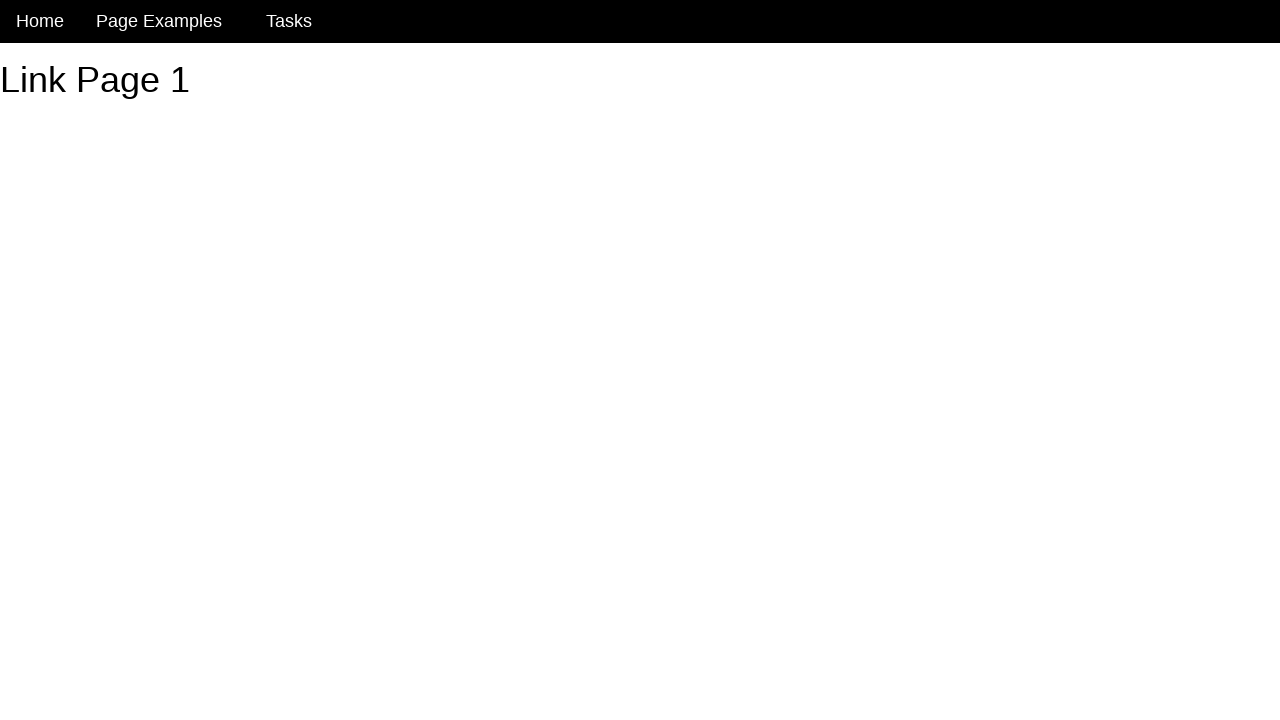

Navigated to expected URL https://kristinek.github.io/site/examples/link1
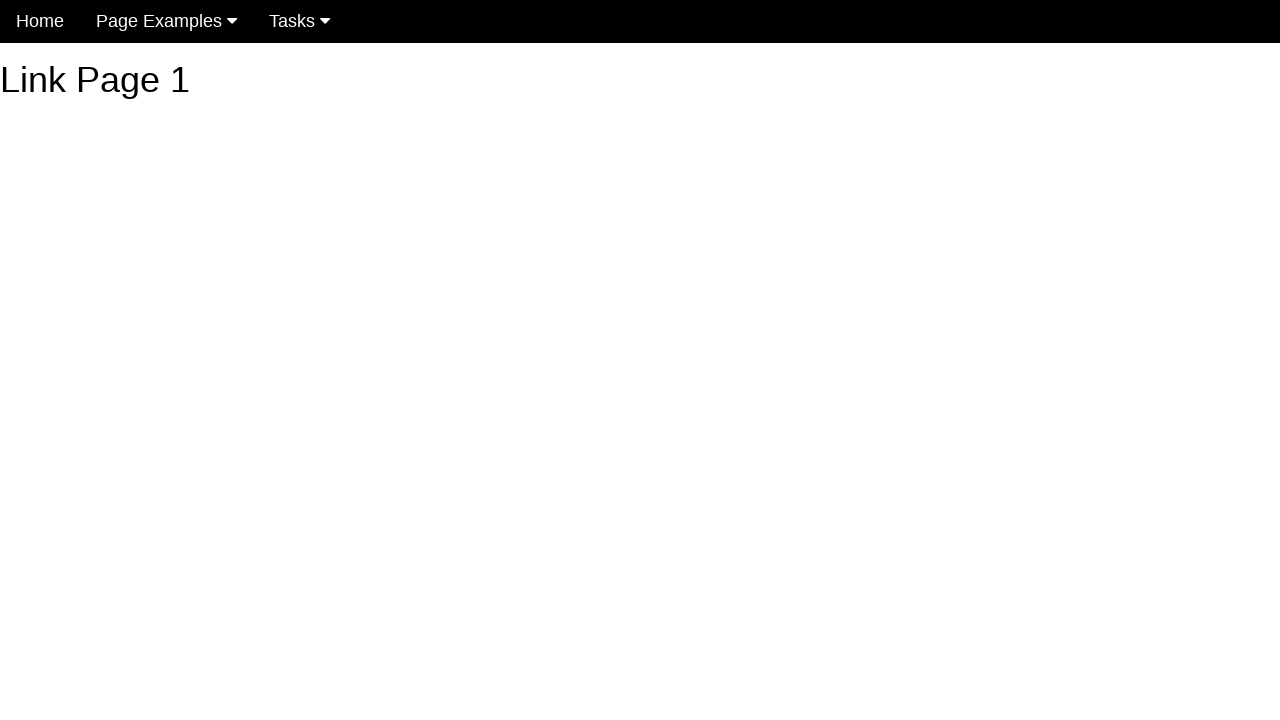

Located heading element with id 'h1'
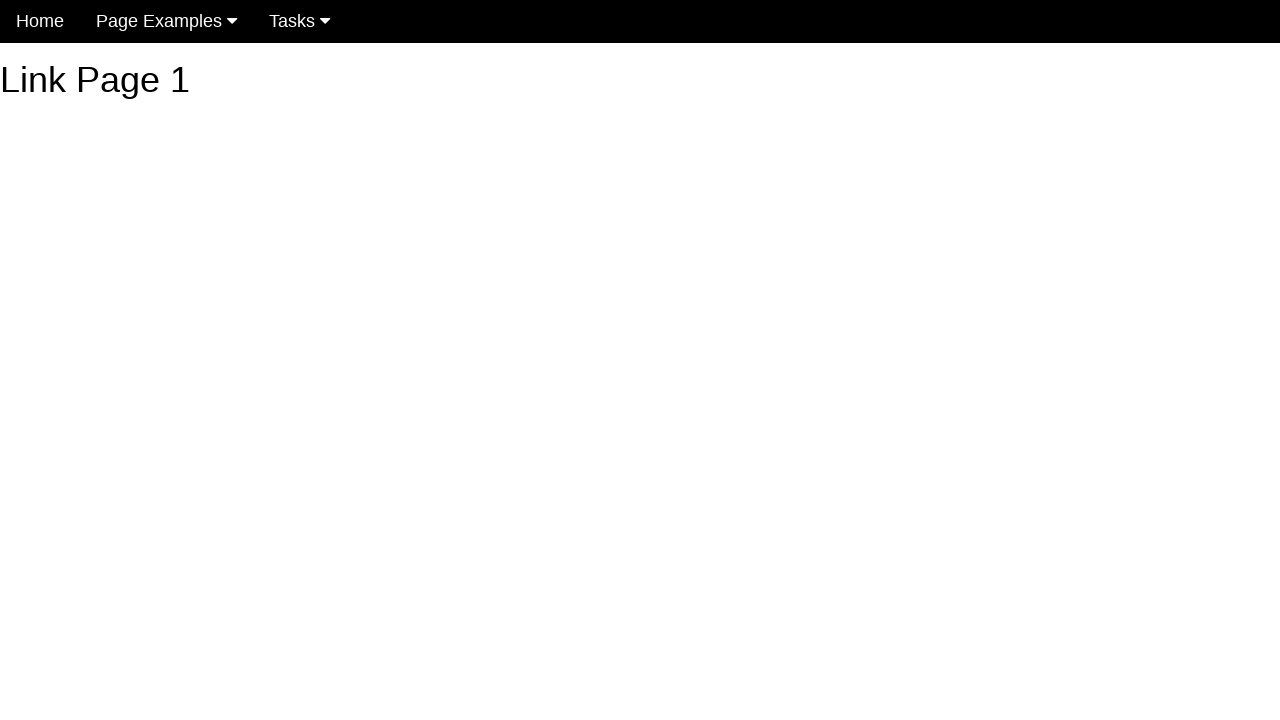

Verified heading text is 'Link Page 1'
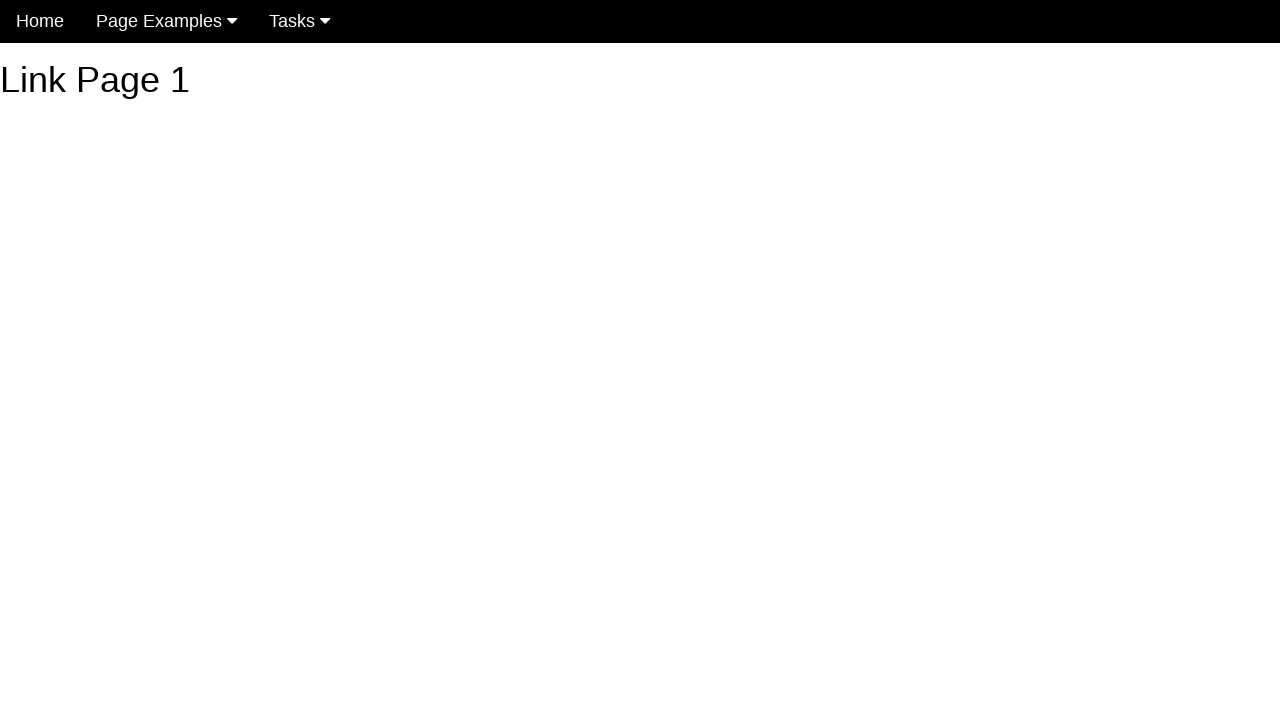

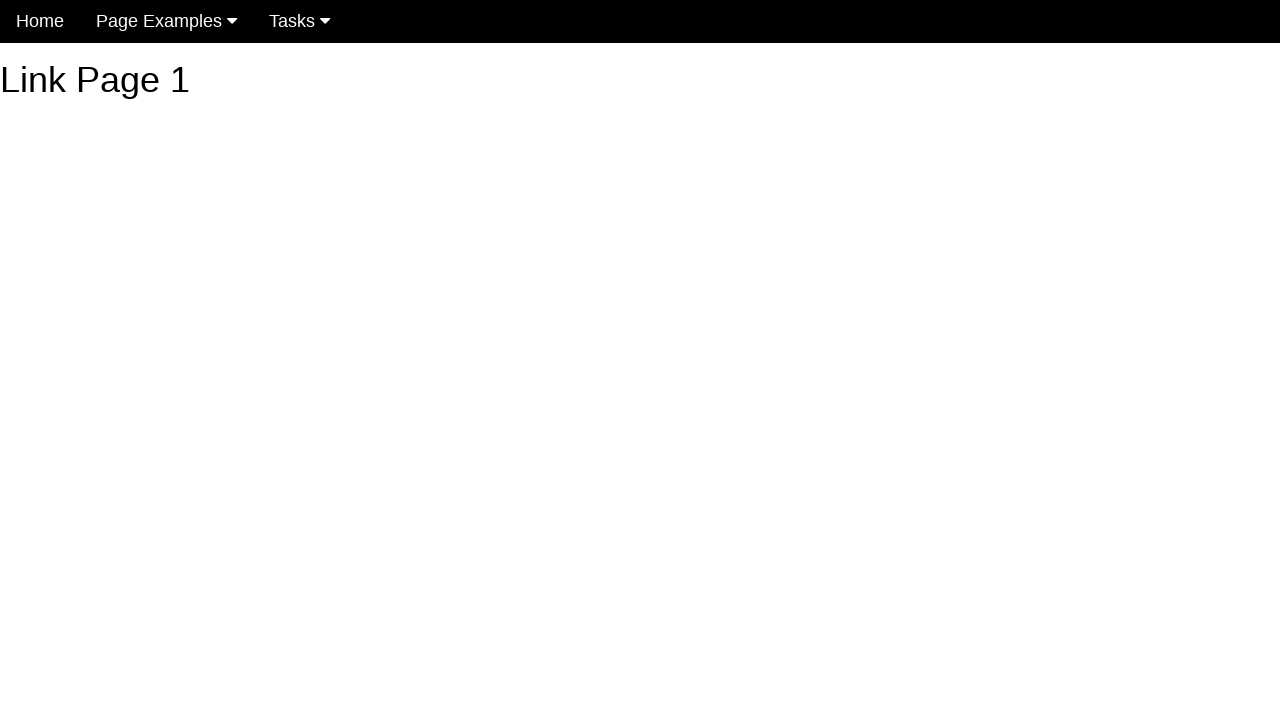